Tests JavaScript confirm alert handling by clicking a button that triggers a confirm dialog, accepting the alert, and verifying the result message

Starting URL: http://the-internet.herokuapp.com/javascript_alerts

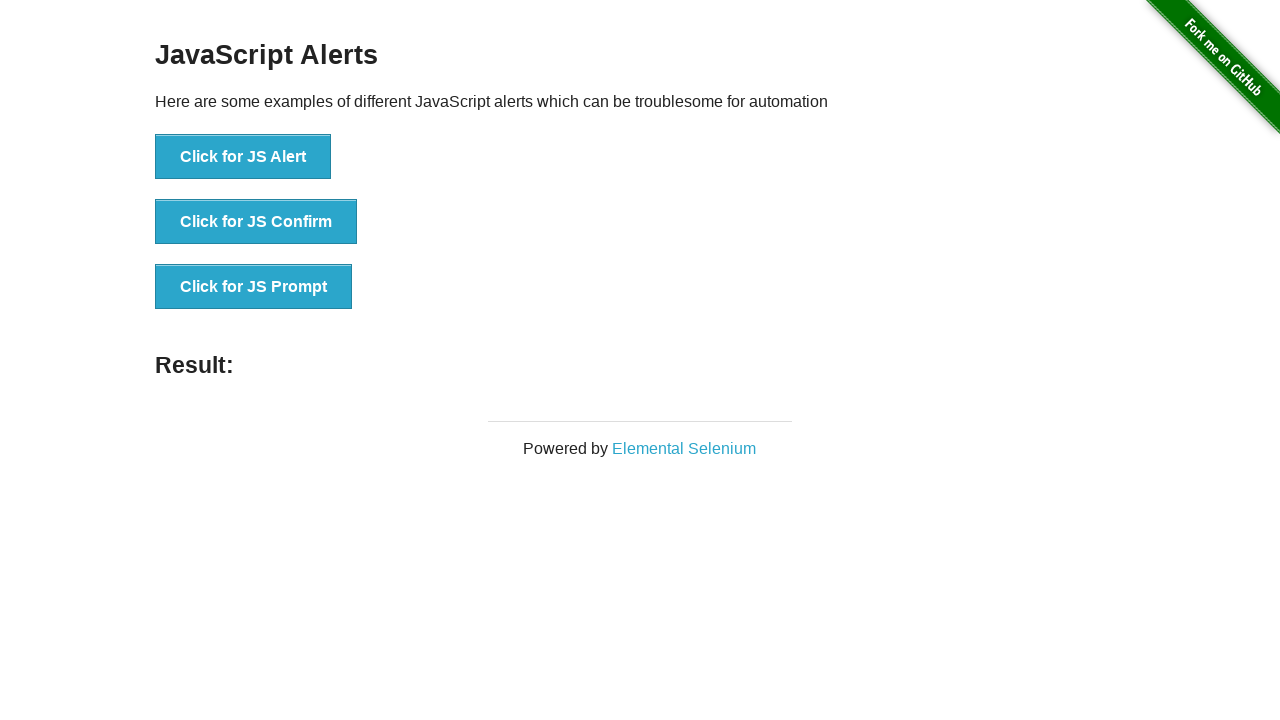

Clicked the button to trigger JavaScript confirm alert at (256, 222) on .example li:nth-child(2) button
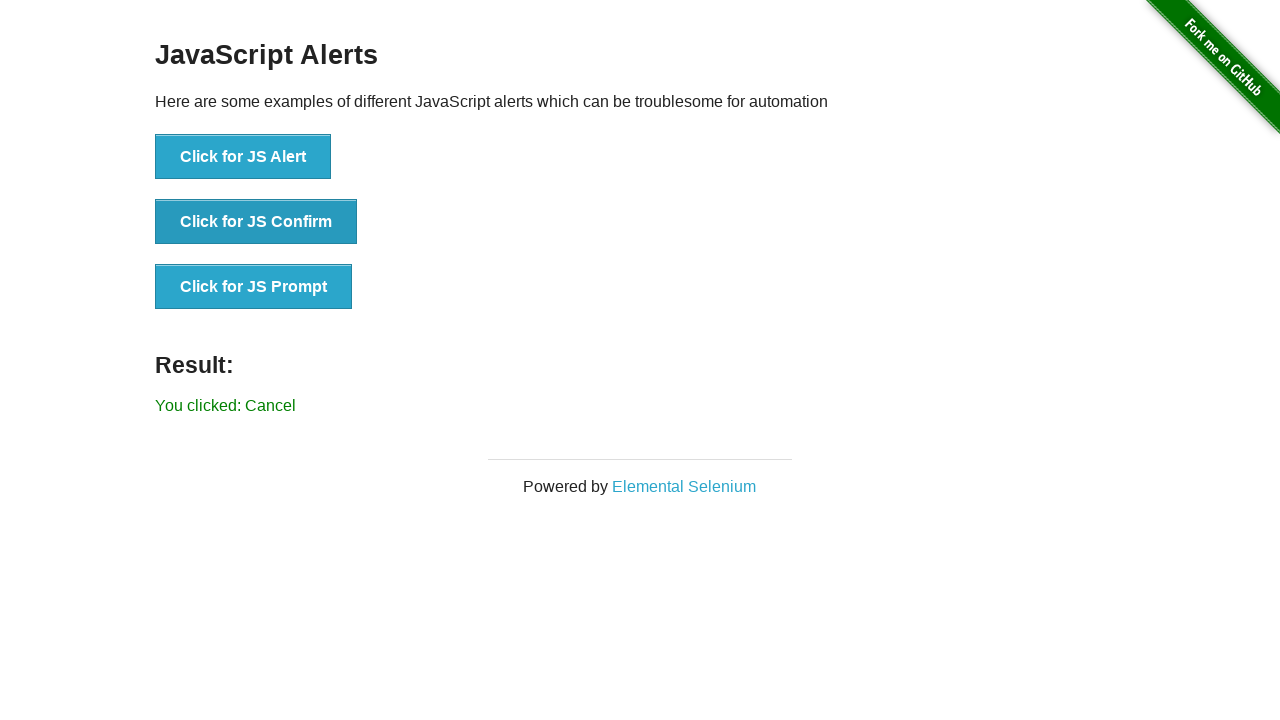

Set up dialog handler to accept confirm alerts
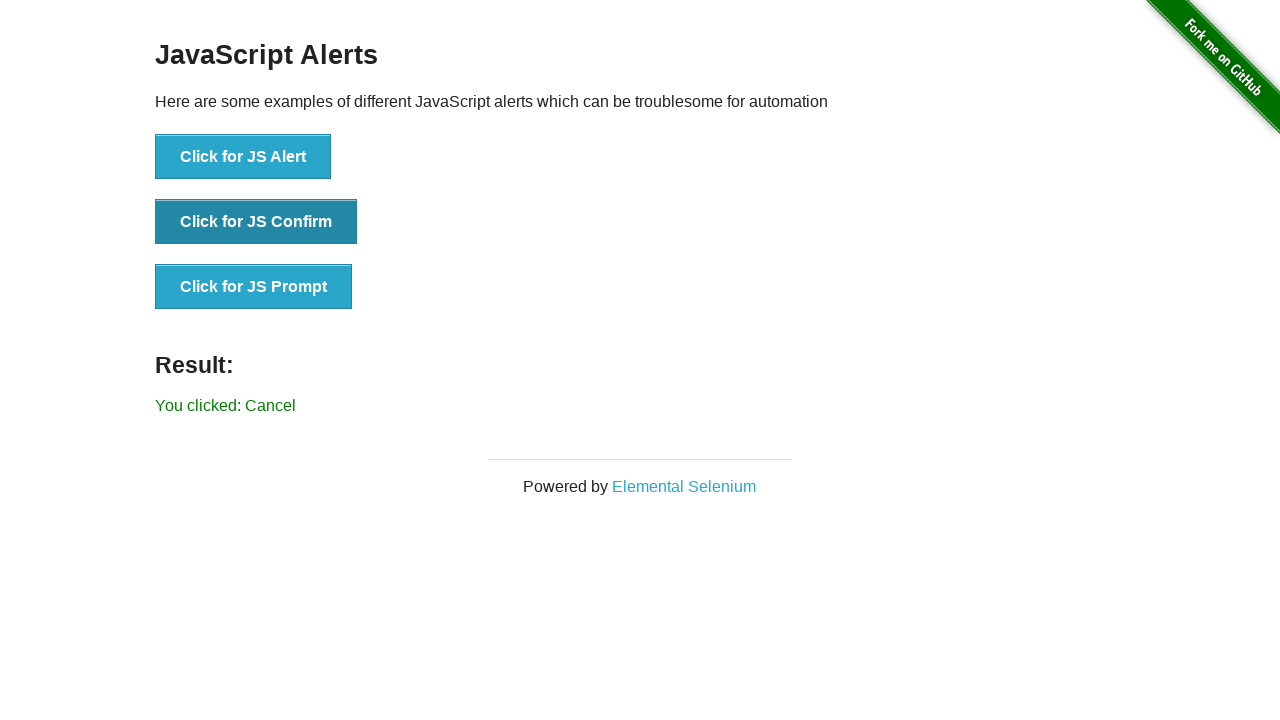

Clicked the confirm button again to trigger the dialog with handler active at (256, 222) on .example li:nth-child(2) button
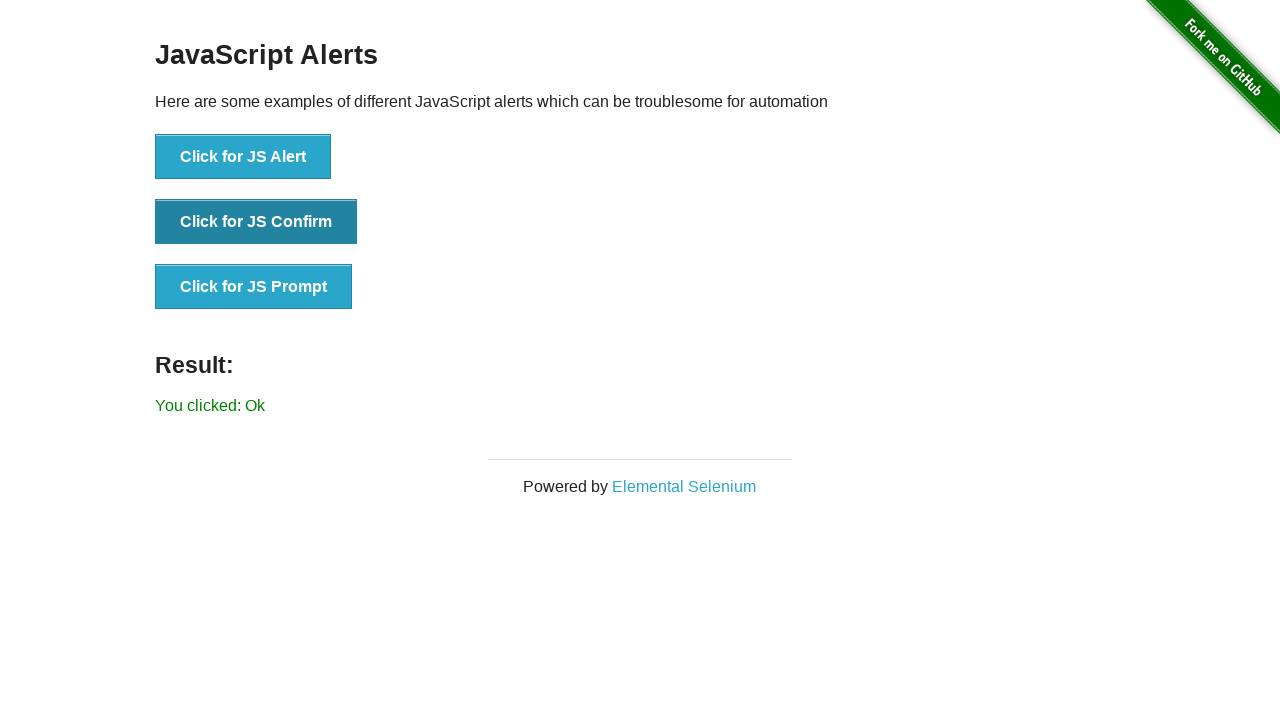

Waited for result message to appear
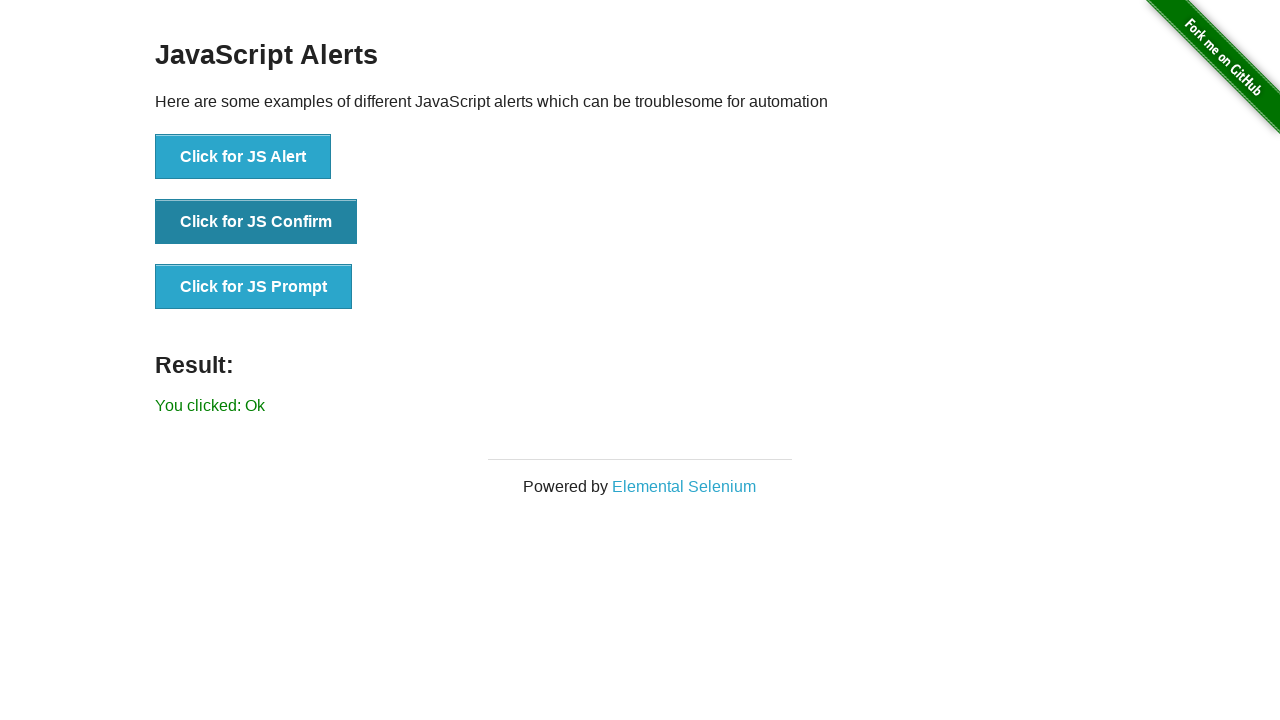

Retrieved result text content
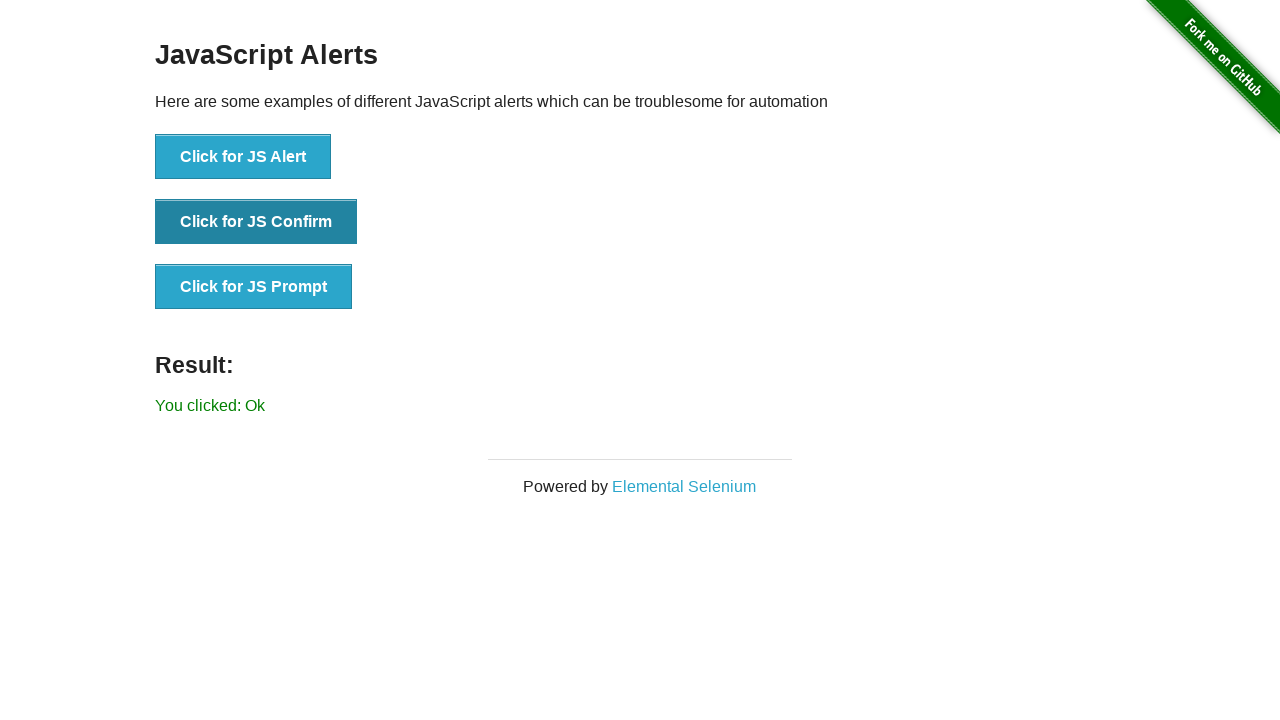

Verified result text equals 'You clicked: Ok'
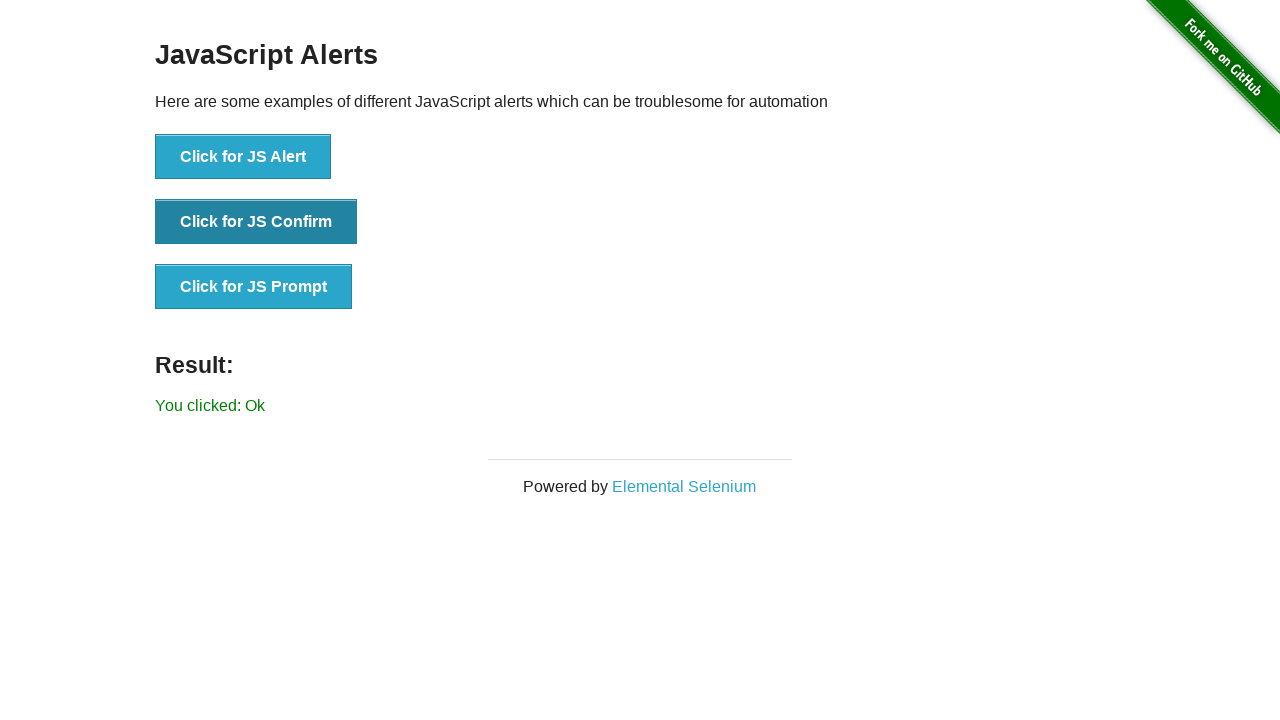

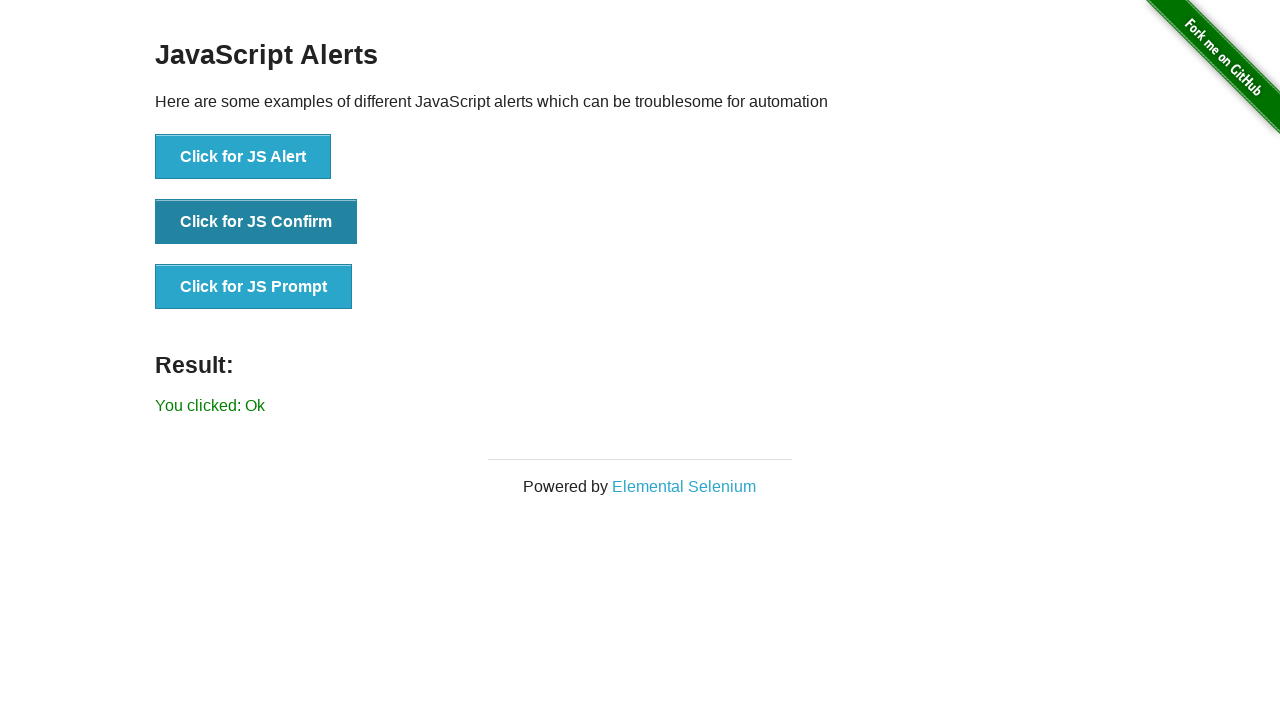